Tests browser window handling by clicking a button that opens a new window and switching between windows

Starting URL: https://demoqa.com/browser-windows

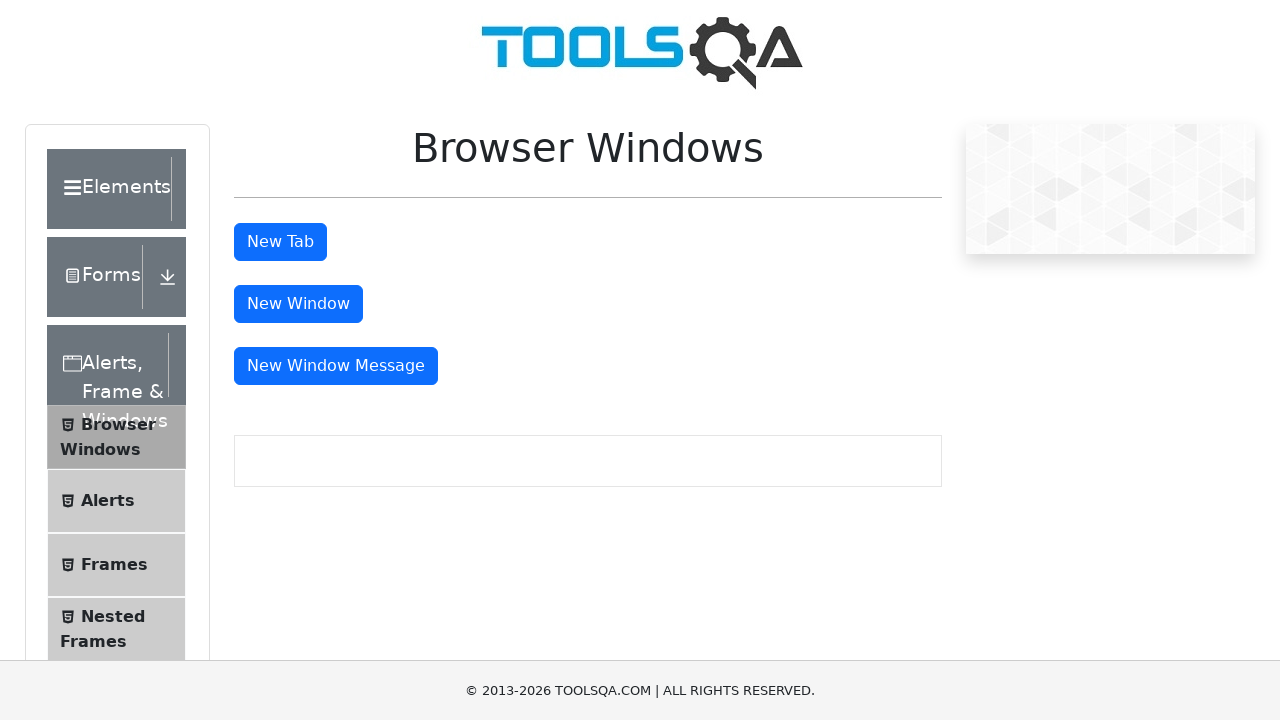

Clicked button to open new window at (298, 304) on #windowButton
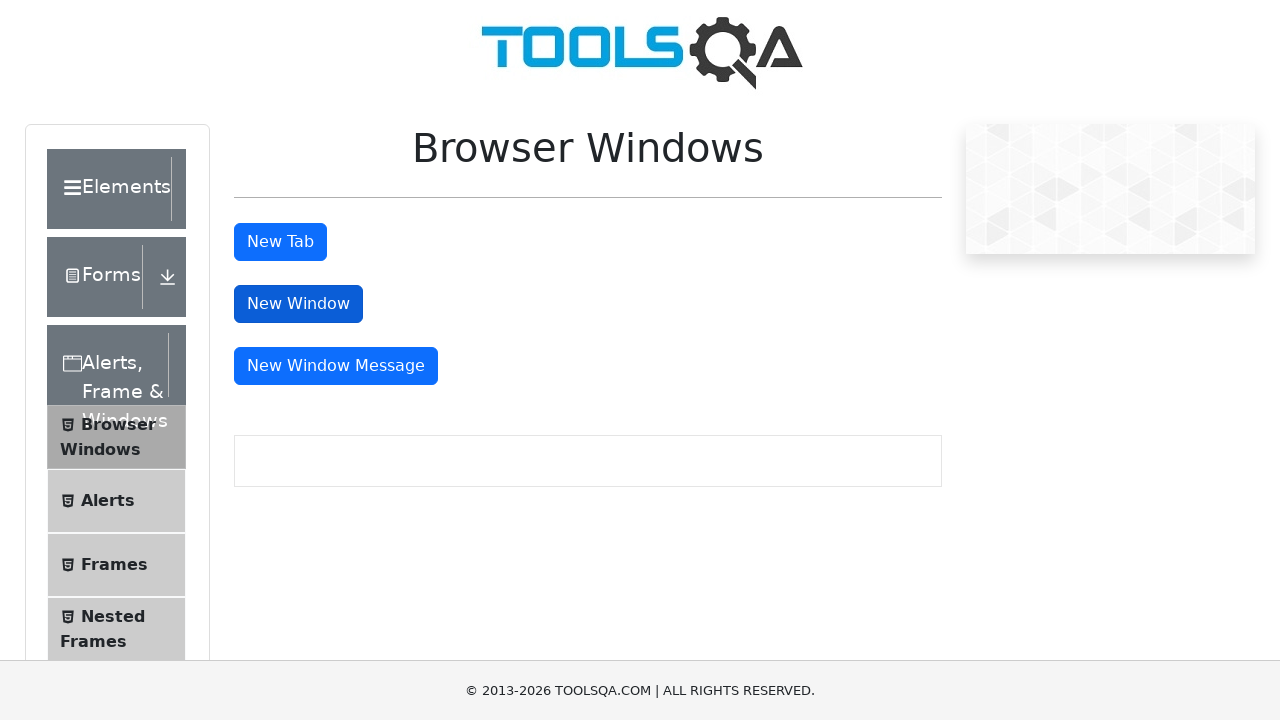

New window opened and captured
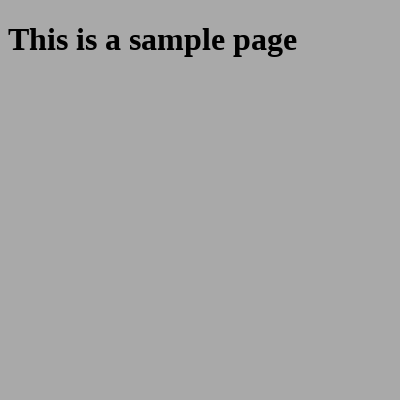

New window finished loading
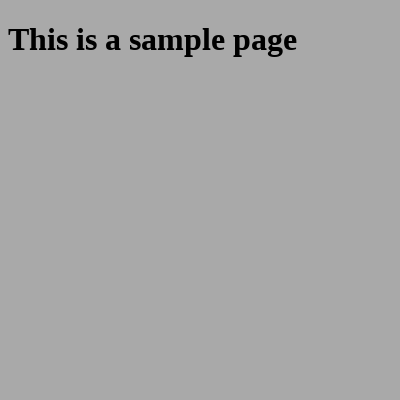

Retrieved window information - Original URL: https://demoqa.com/browser-windows, New URL: https://demoqa.com/sample
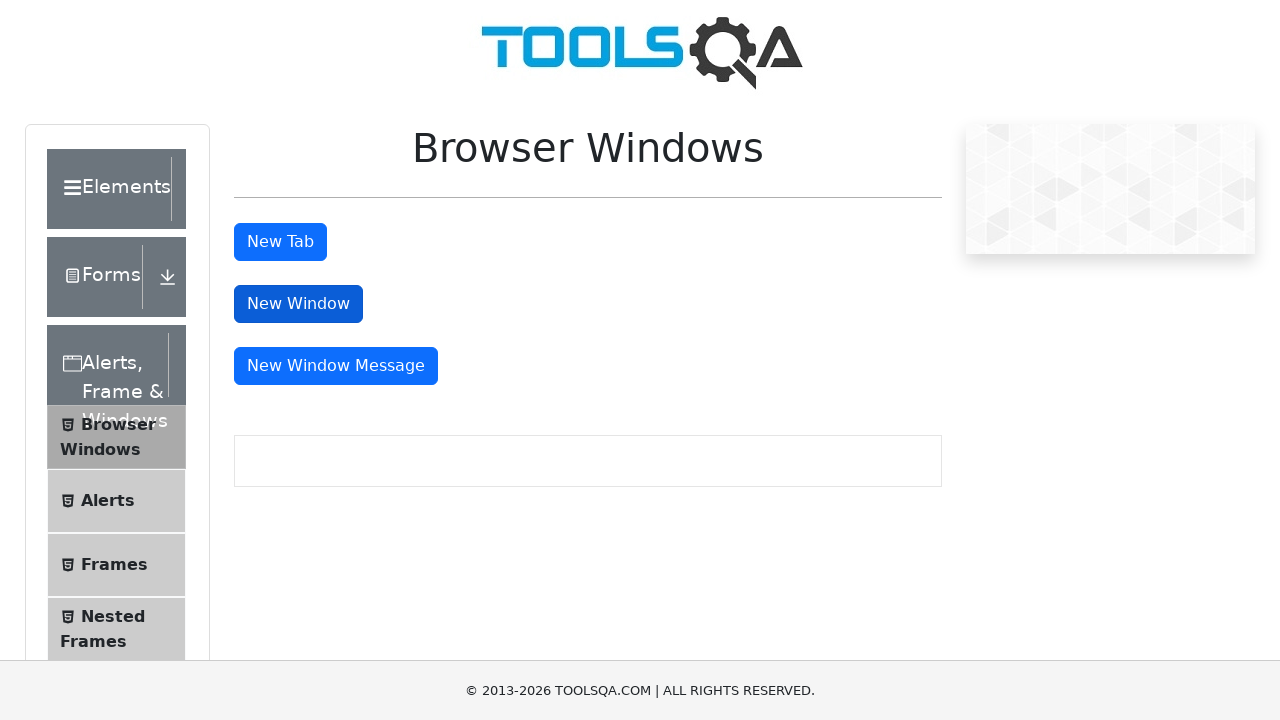

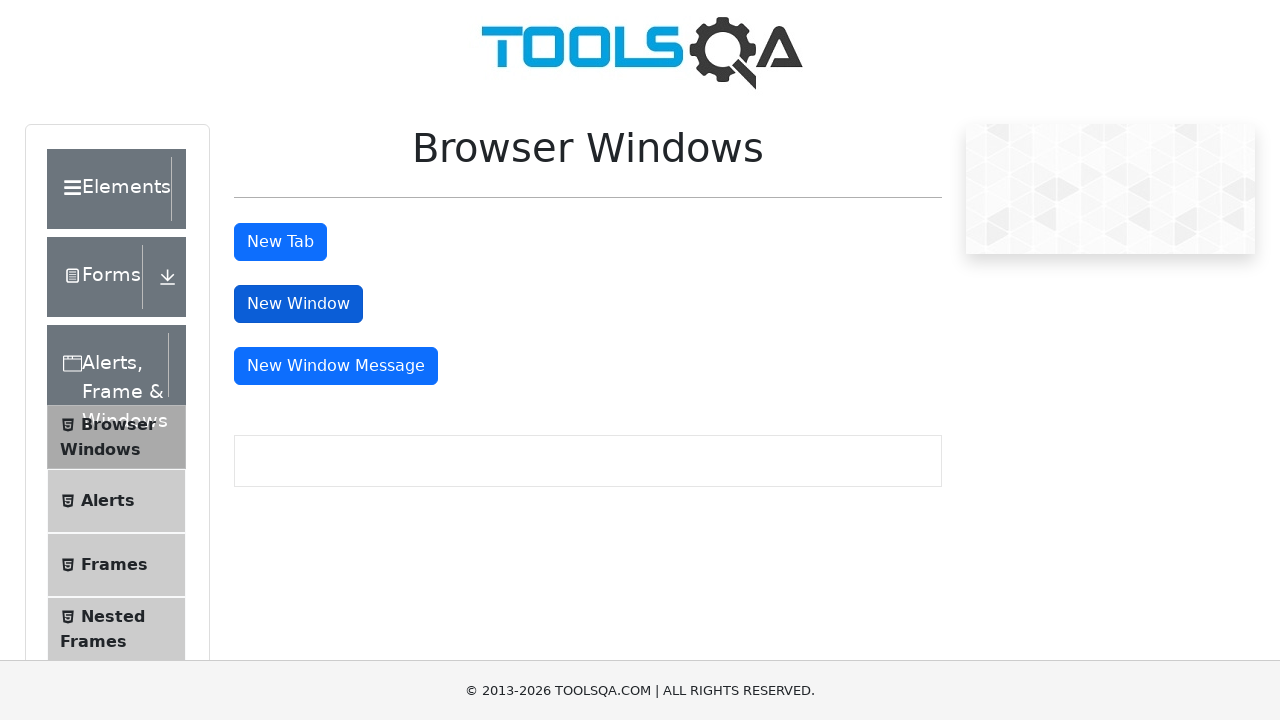